Tests dropdown selection functionality by selecting a country from a dropdown menu using both index-based and text-based selection methods on a trial signup form.

Starting URL: https://www.orangehrm.com/orangehrm-30-day-trial/

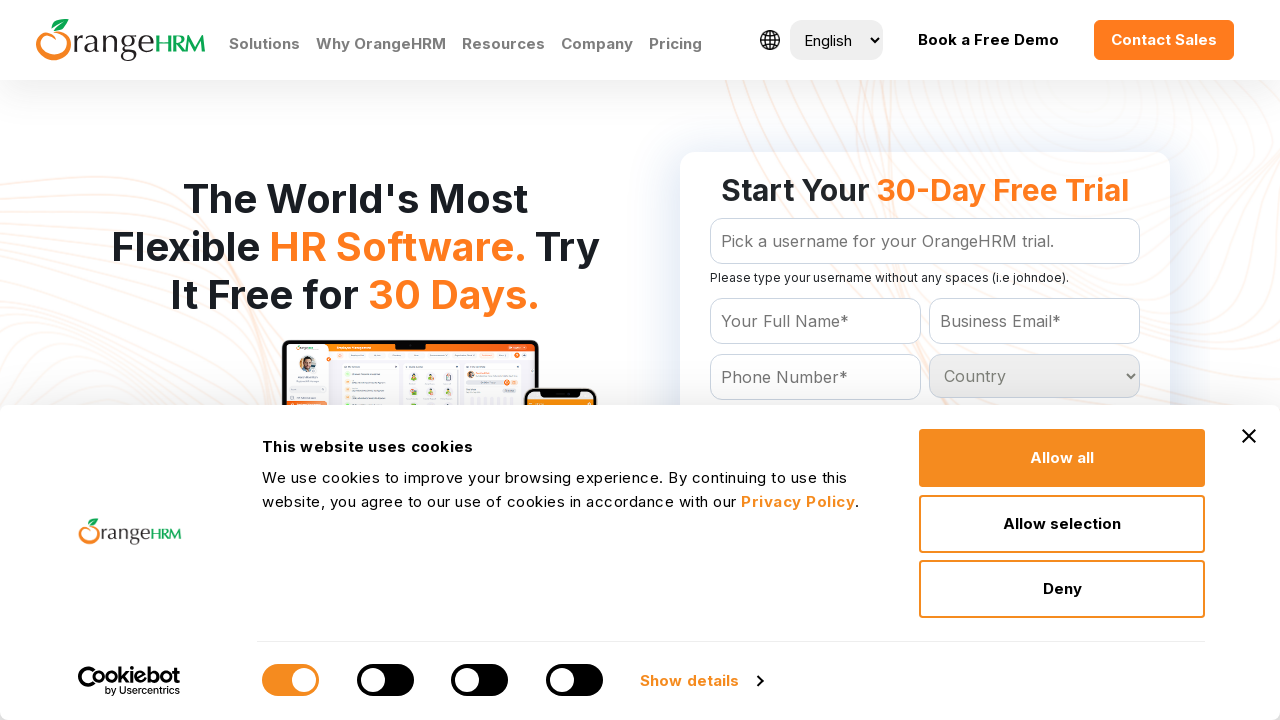

Waited for country dropdown to load on trial signup form
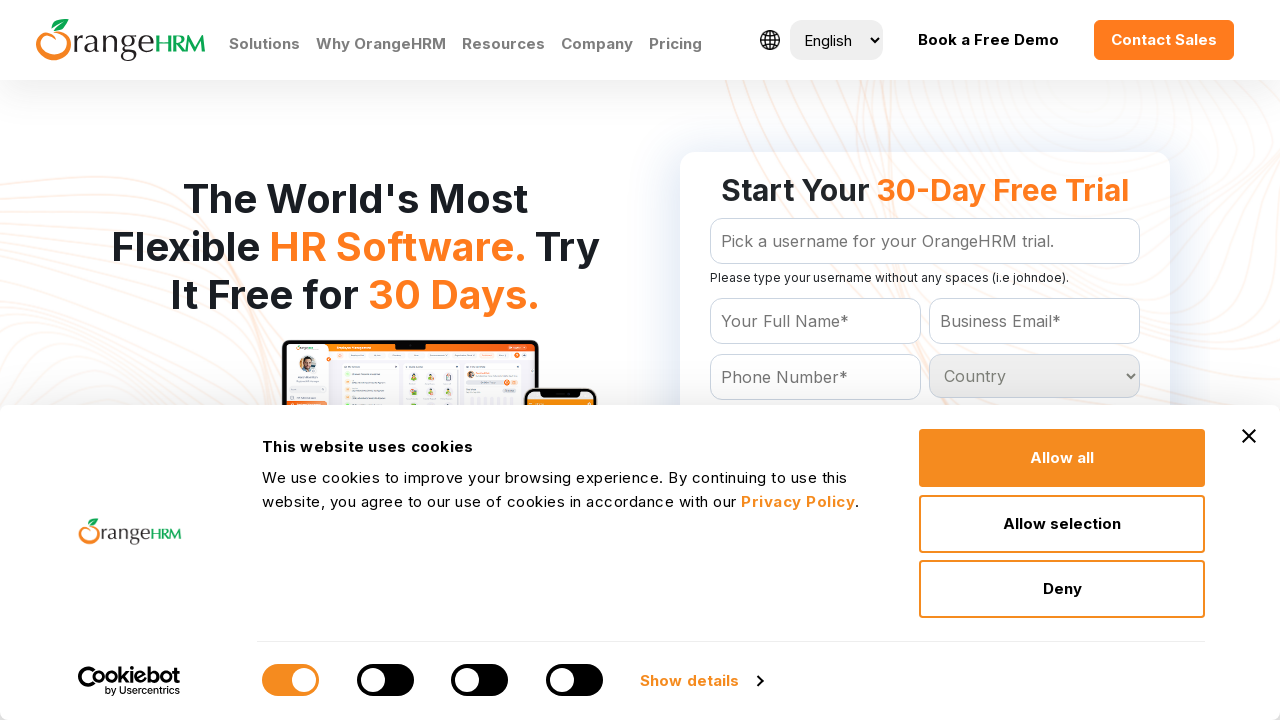

Selected country dropdown option by index 5 on #Form_getForm_Country
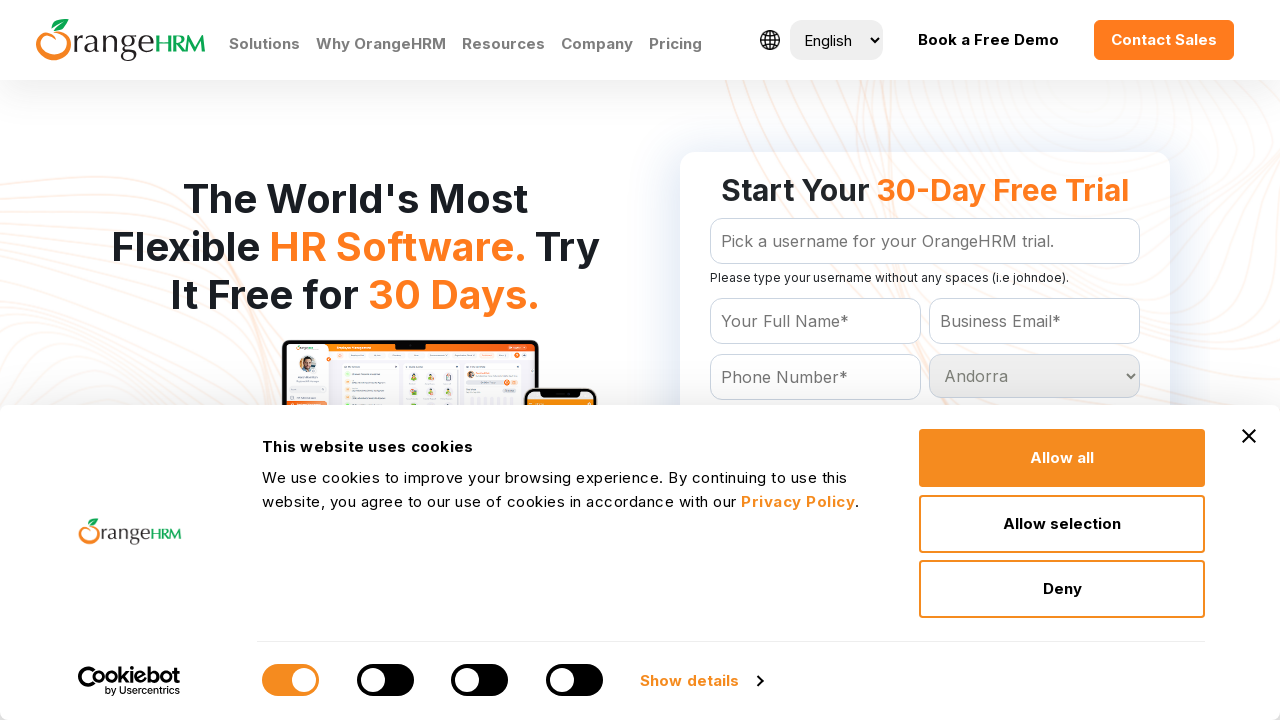

Selected 'Brazil' from country dropdown by text label on #Form_getForm_Country
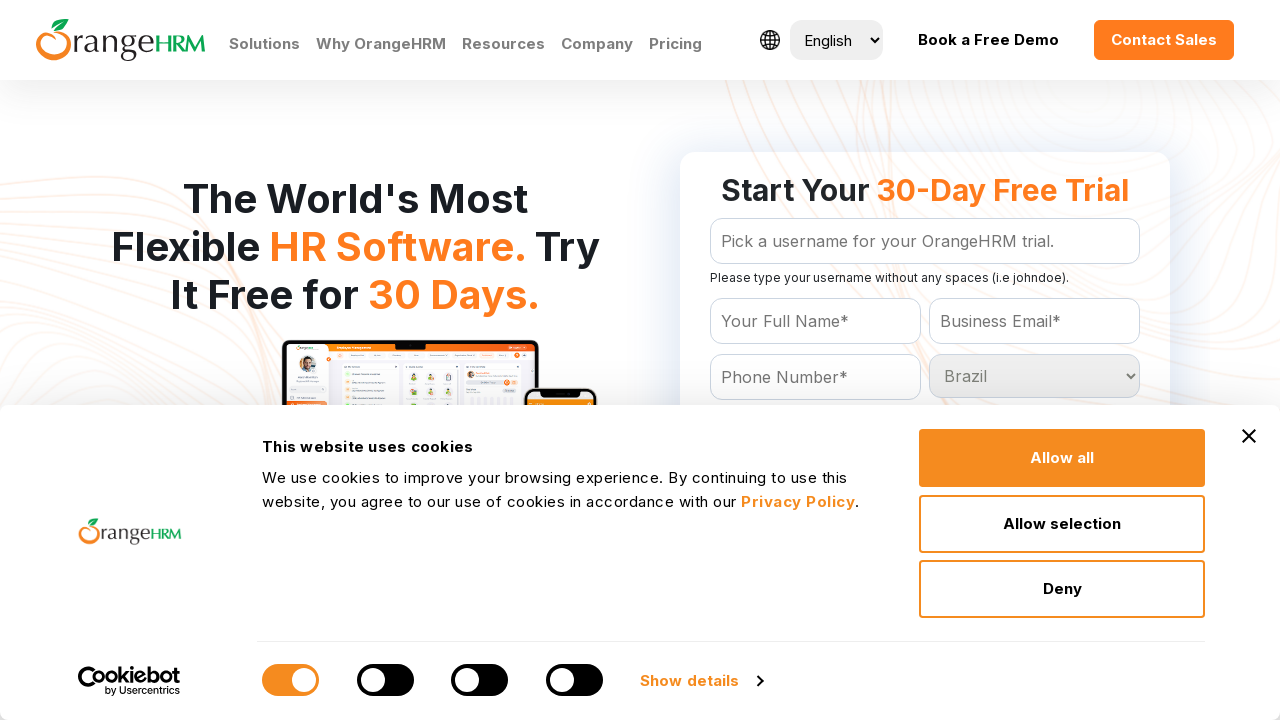

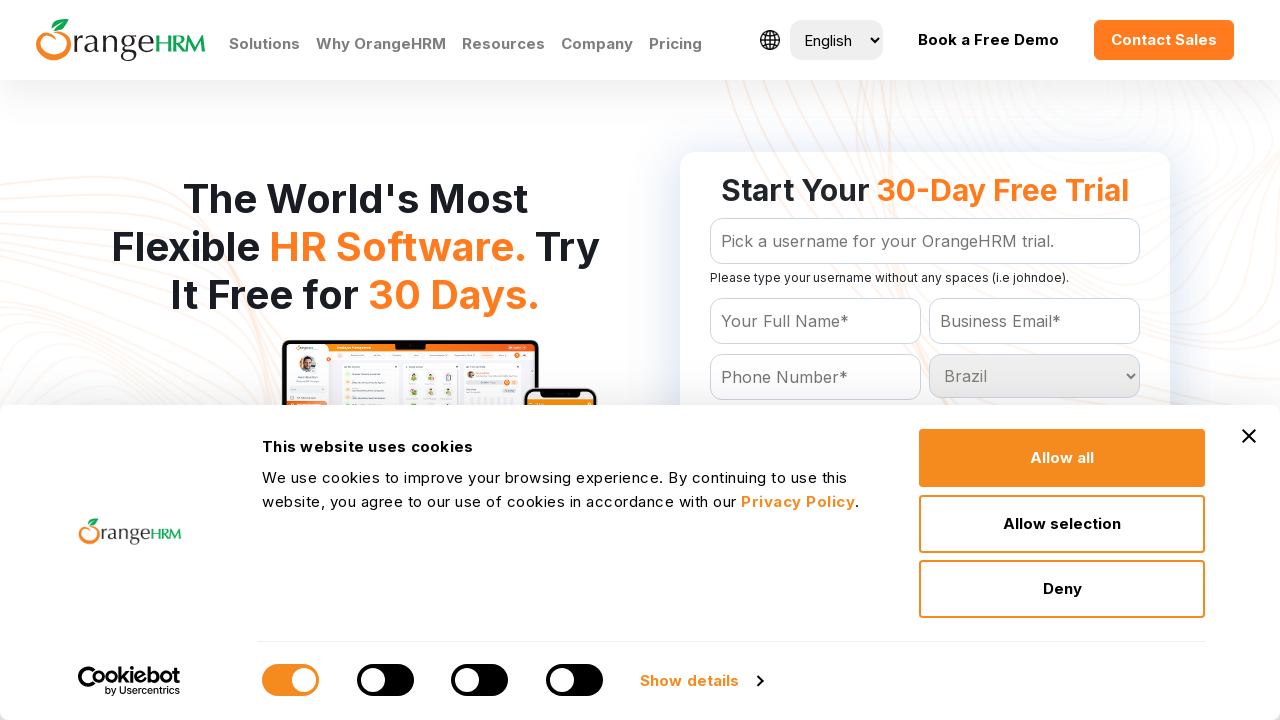